Tests browser window handling by opening a new window, switching between windows, and verifying content in each window

Starting URL: https://www.hyrtutorials.com/p/window-handles-practice.html

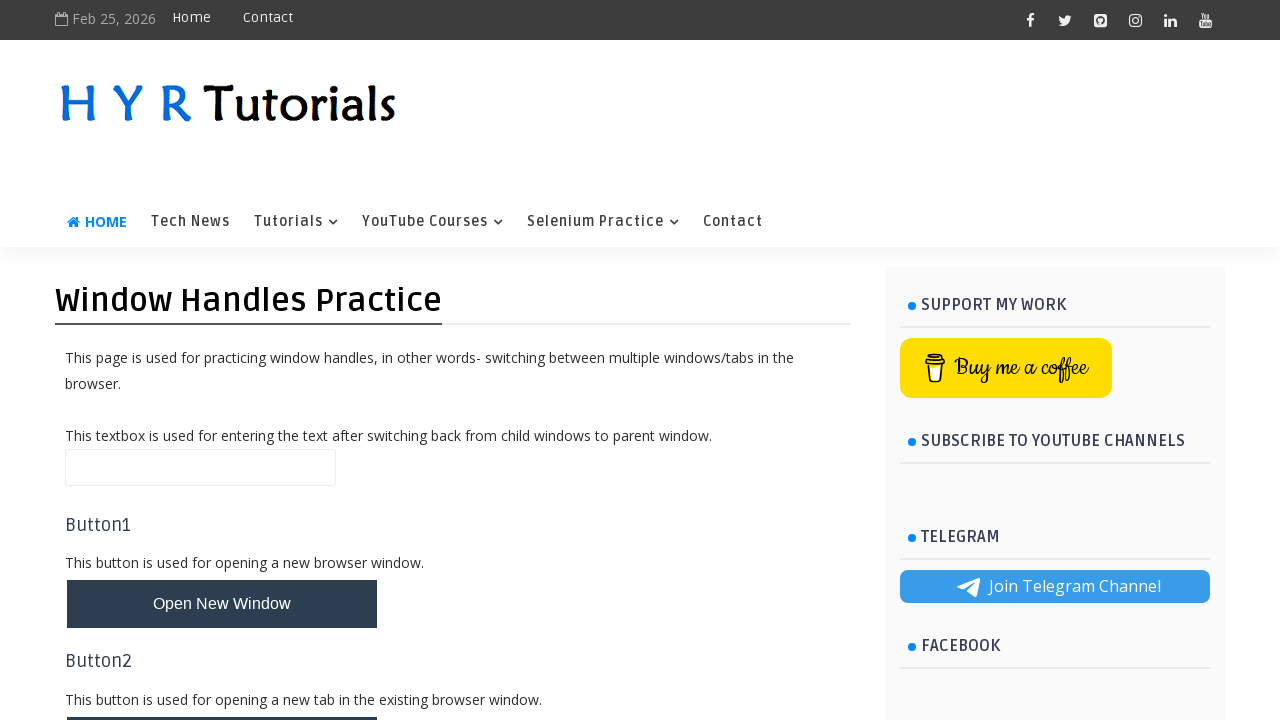

Scrolled to the new window button
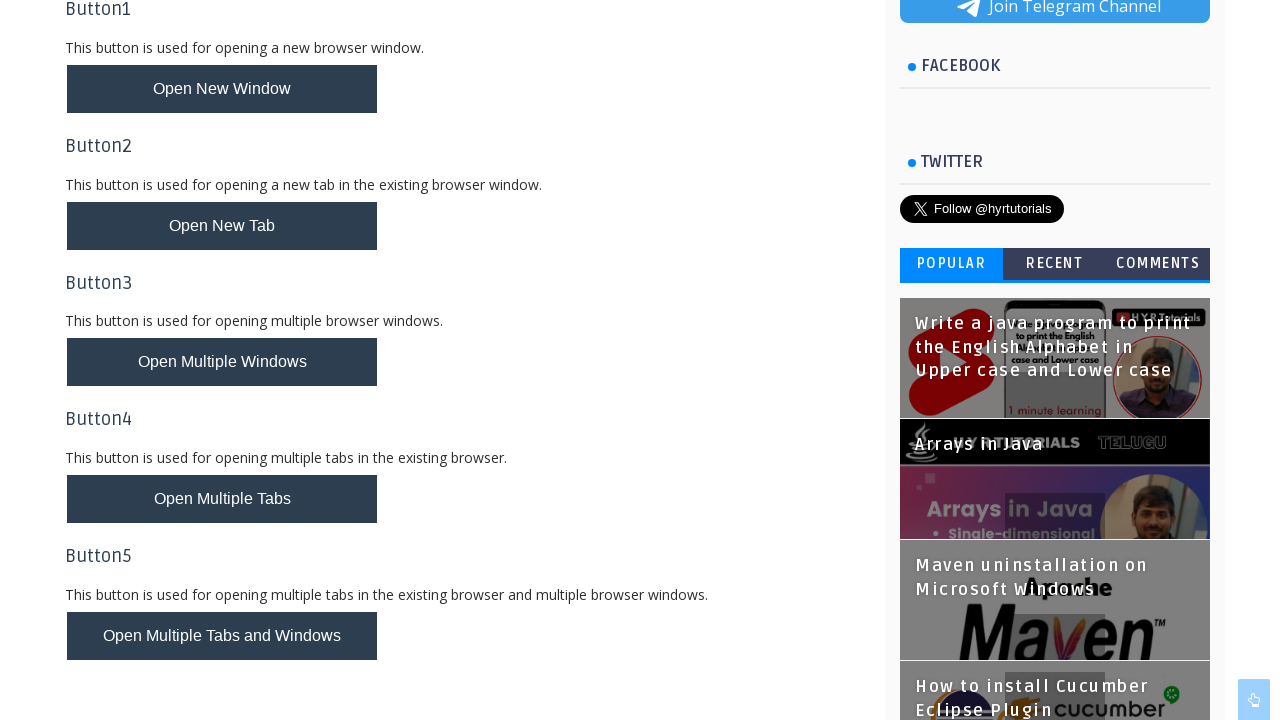

Clicked new window button to open a new window at (222, 89) on #newWindowBtn
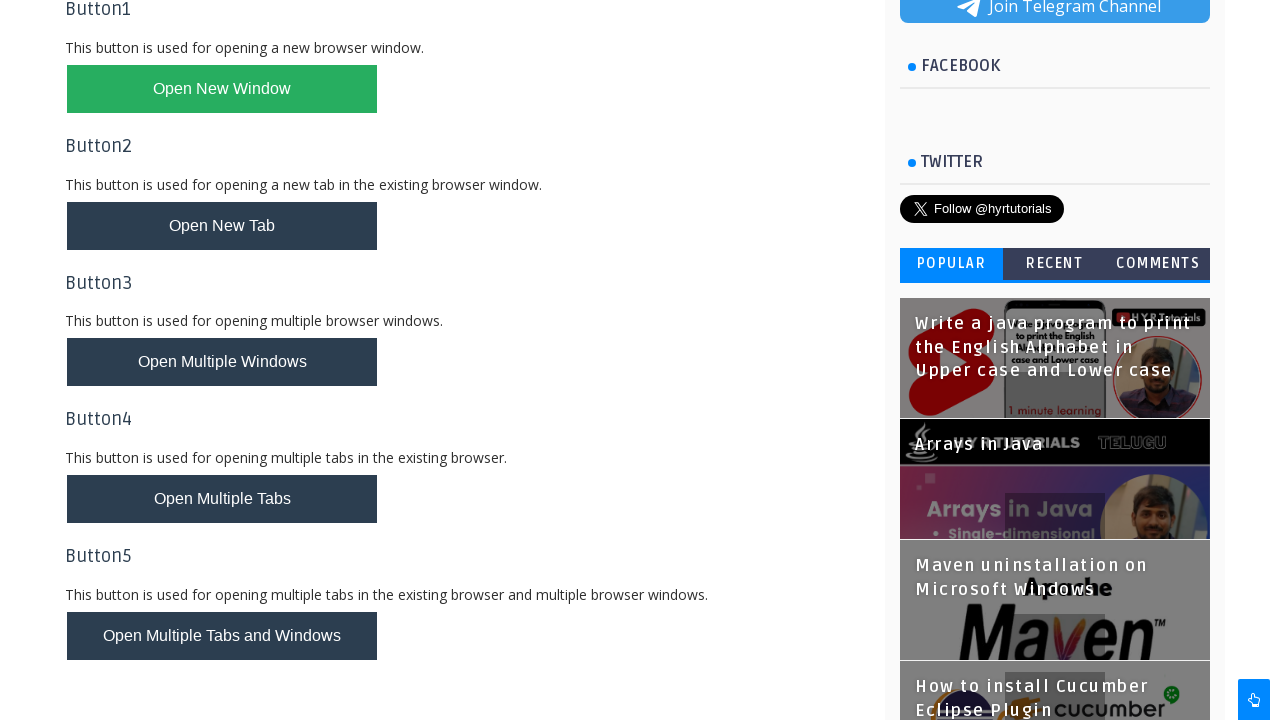

New window opened and reference captured
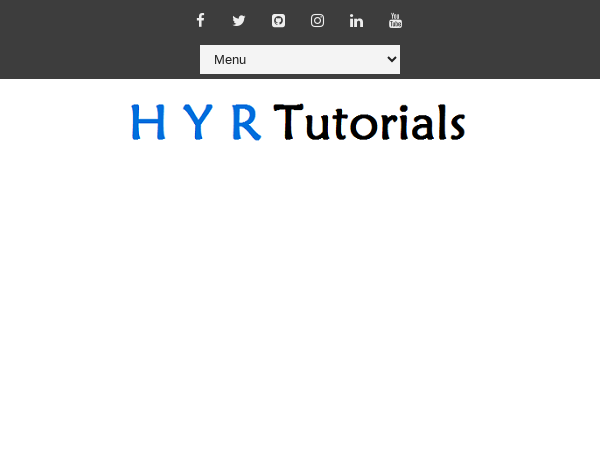

Retrieved text from new window: Basic Controls in HTML
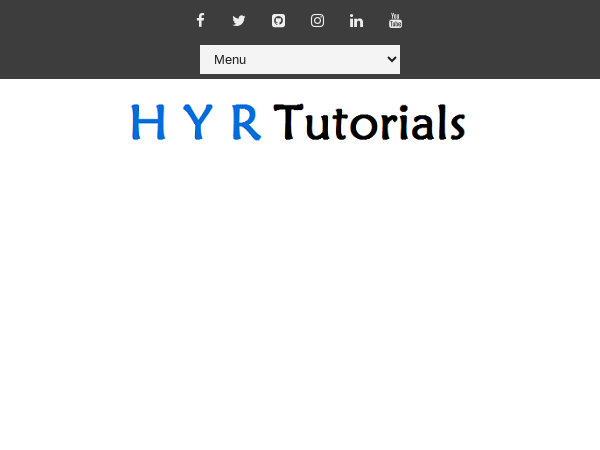

Retrieved text from original window: 
Window Handles Practice

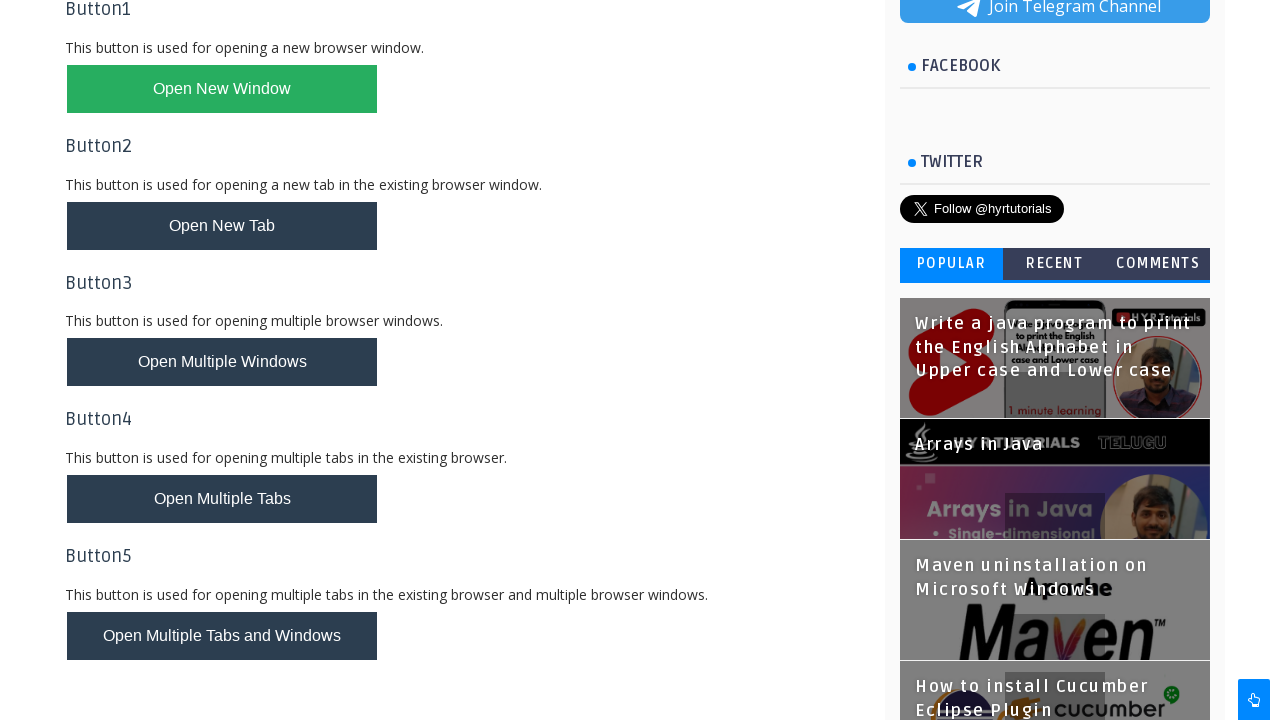

Closed the new window
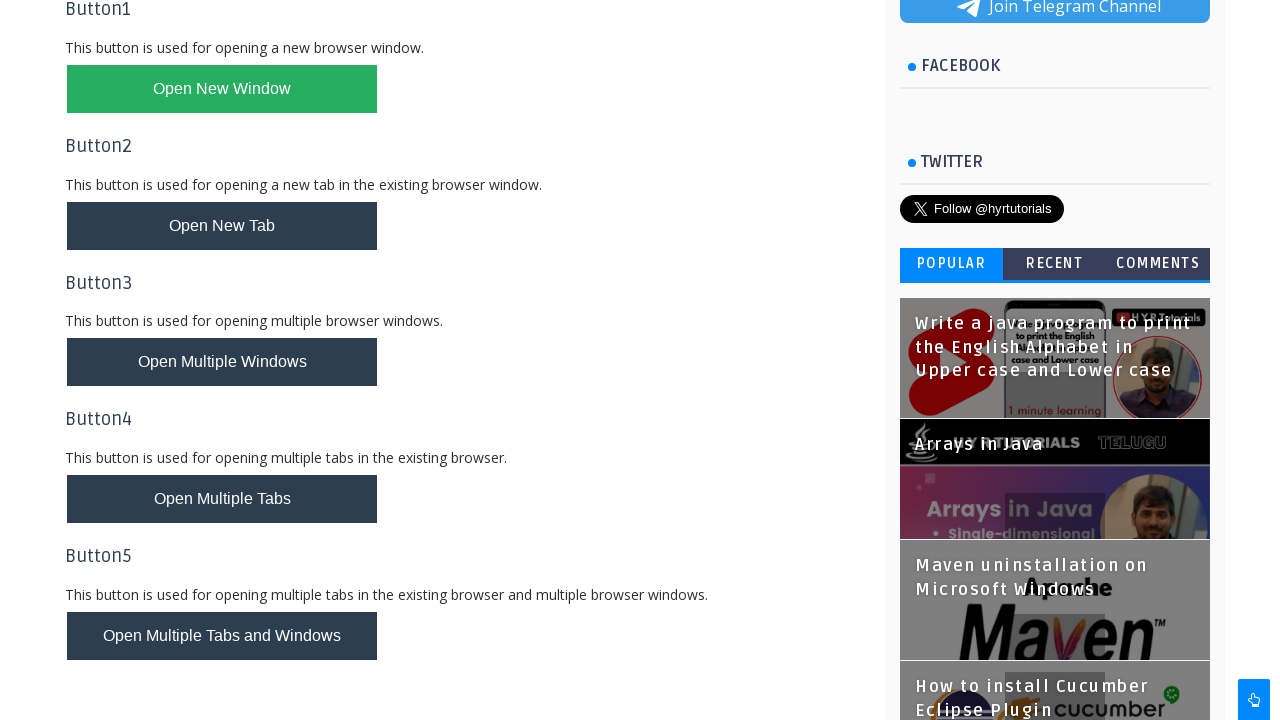

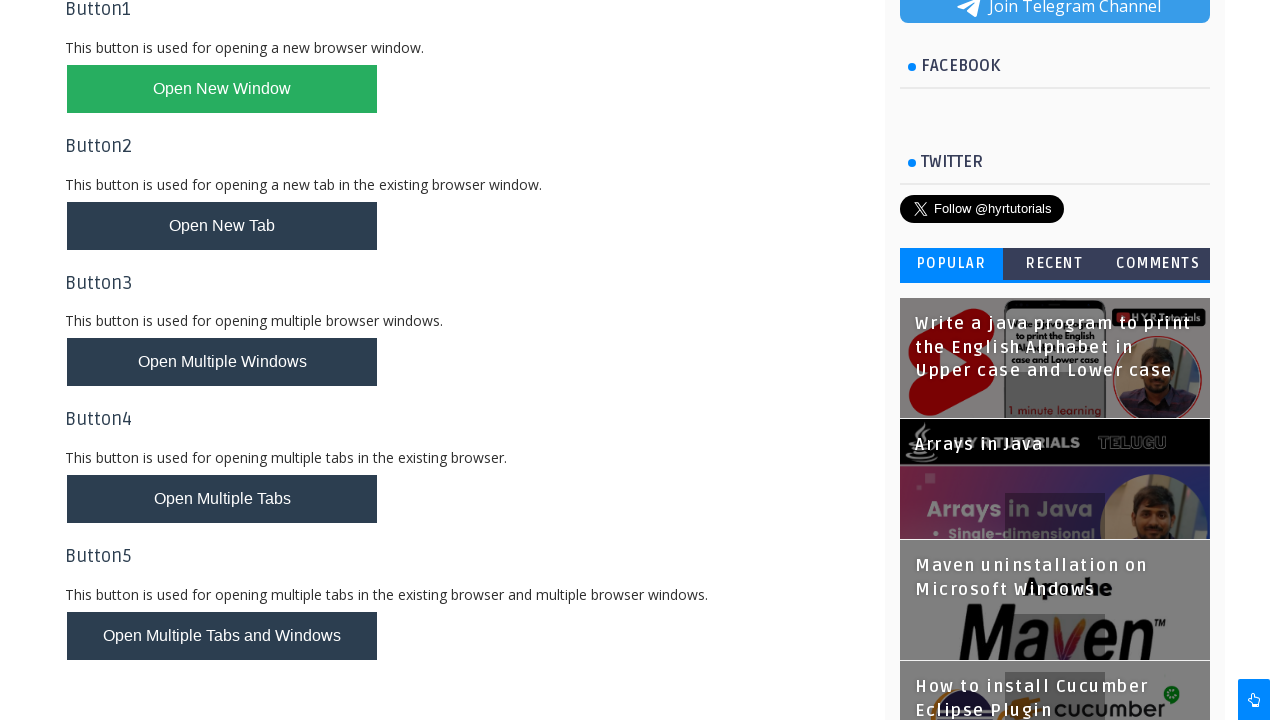